Tests keyboard actions by typing uppercase text in the lastname field using SHIFT key

Starting URL: https://awesomeqa.com/practice.html

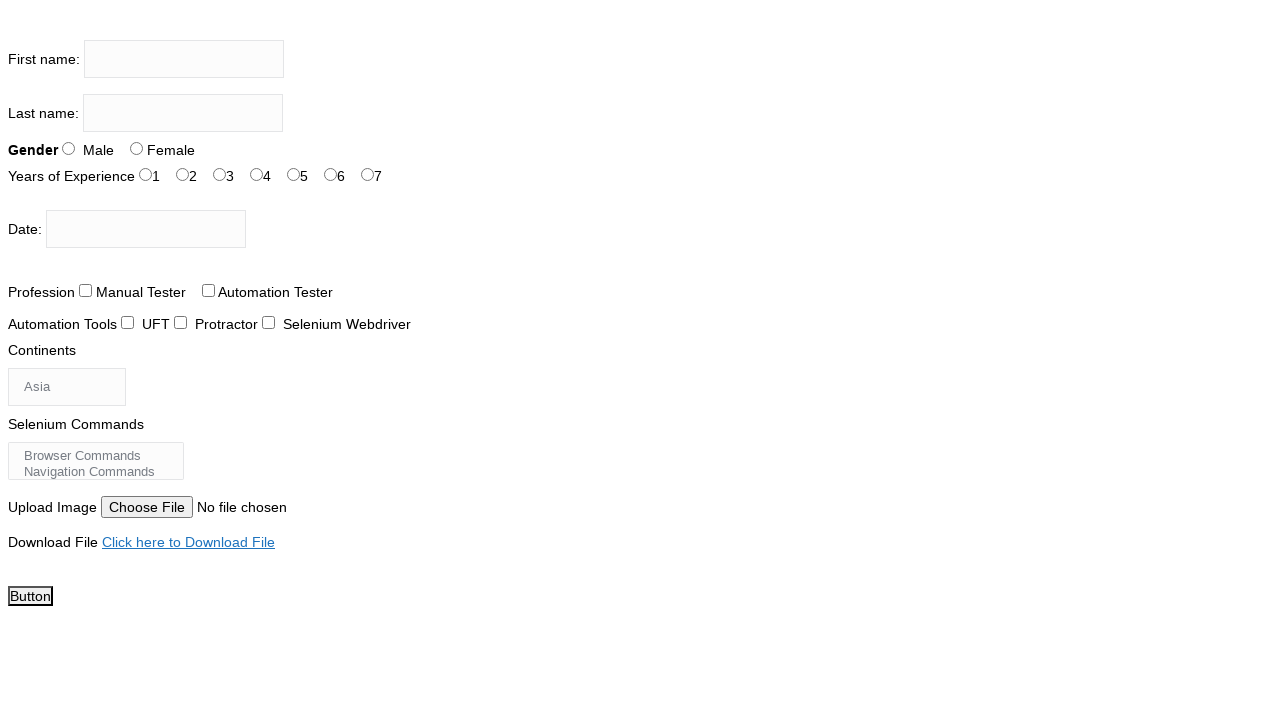

Navigated to https://awesomeqa.com/practice.html
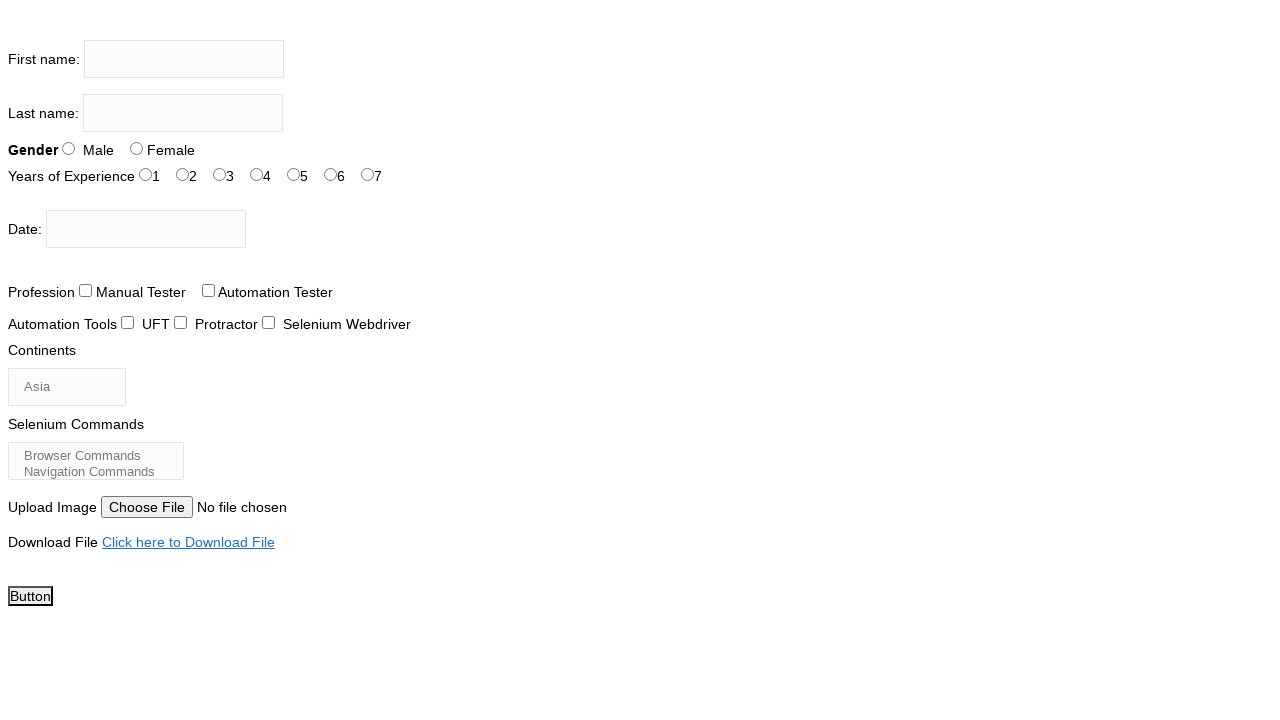

Typed uppercase text 'UPPAL' in lastname field using SHIFT key on input[name='lastname']
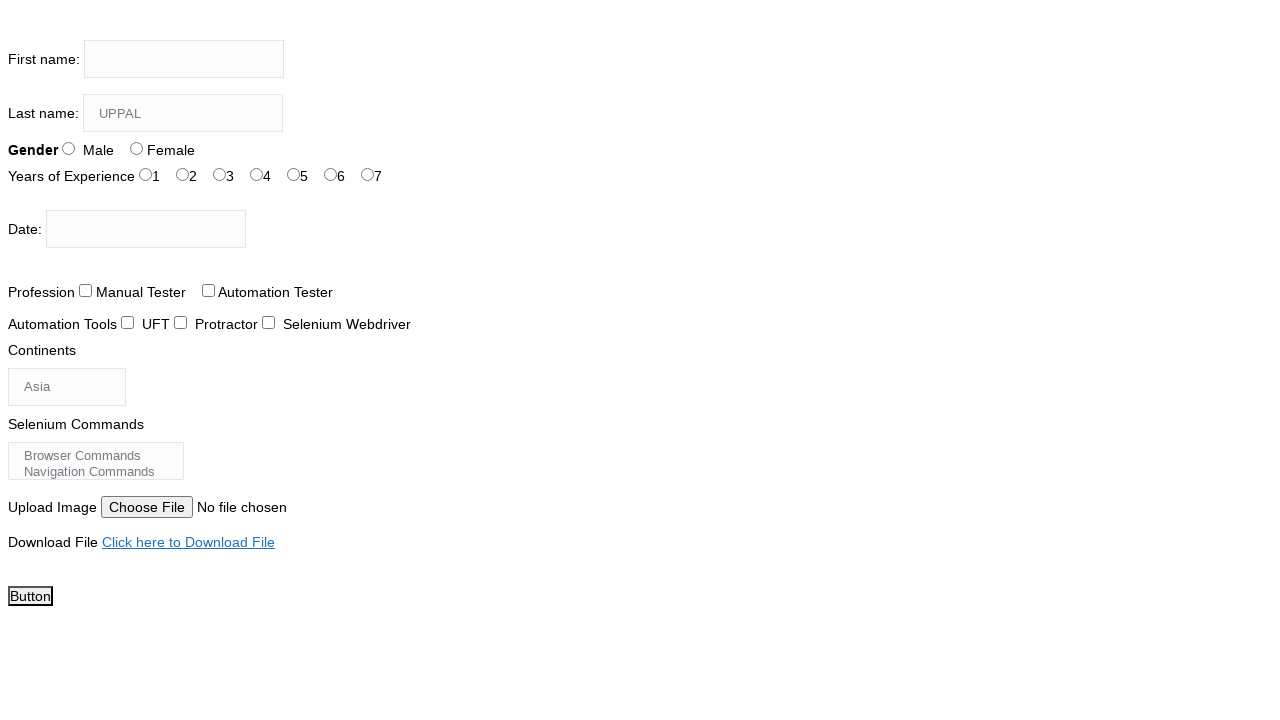

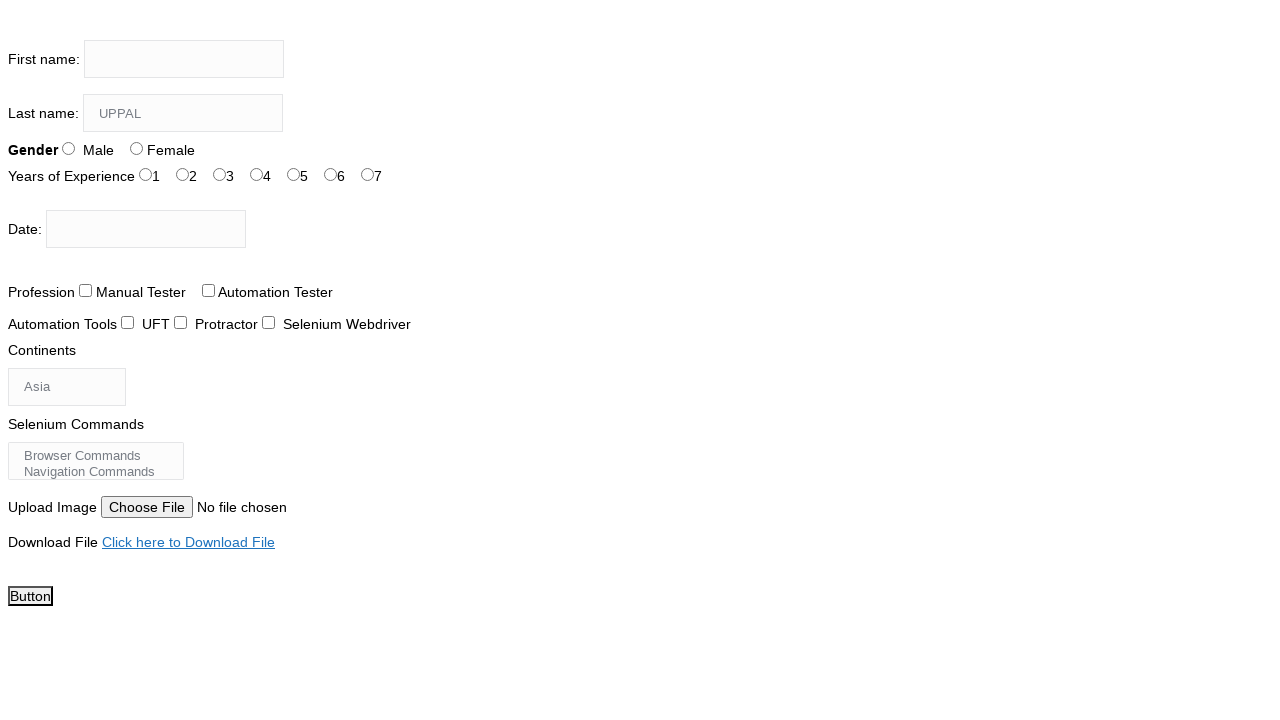